Opens a new window, switches to it, and verifies the content

Starting URL: https://demoqa.com/browser-windows

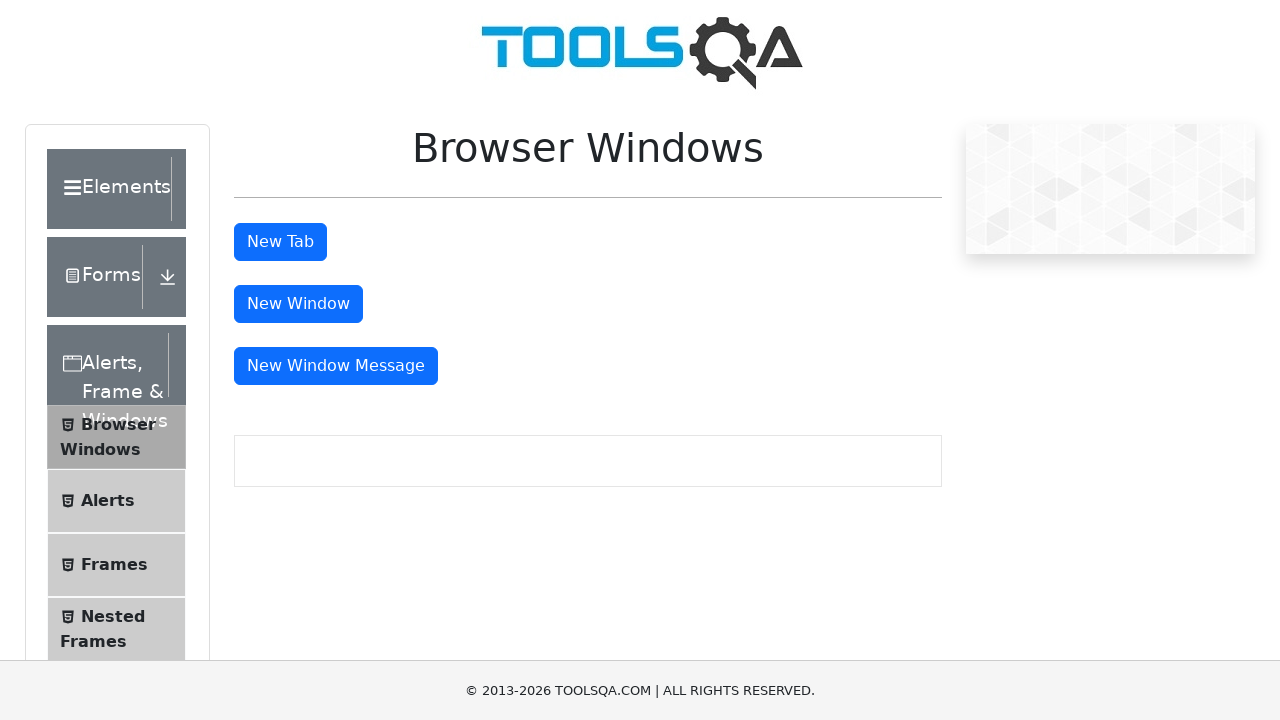

Clicked button to open new window at (298, 304) on #windowButton
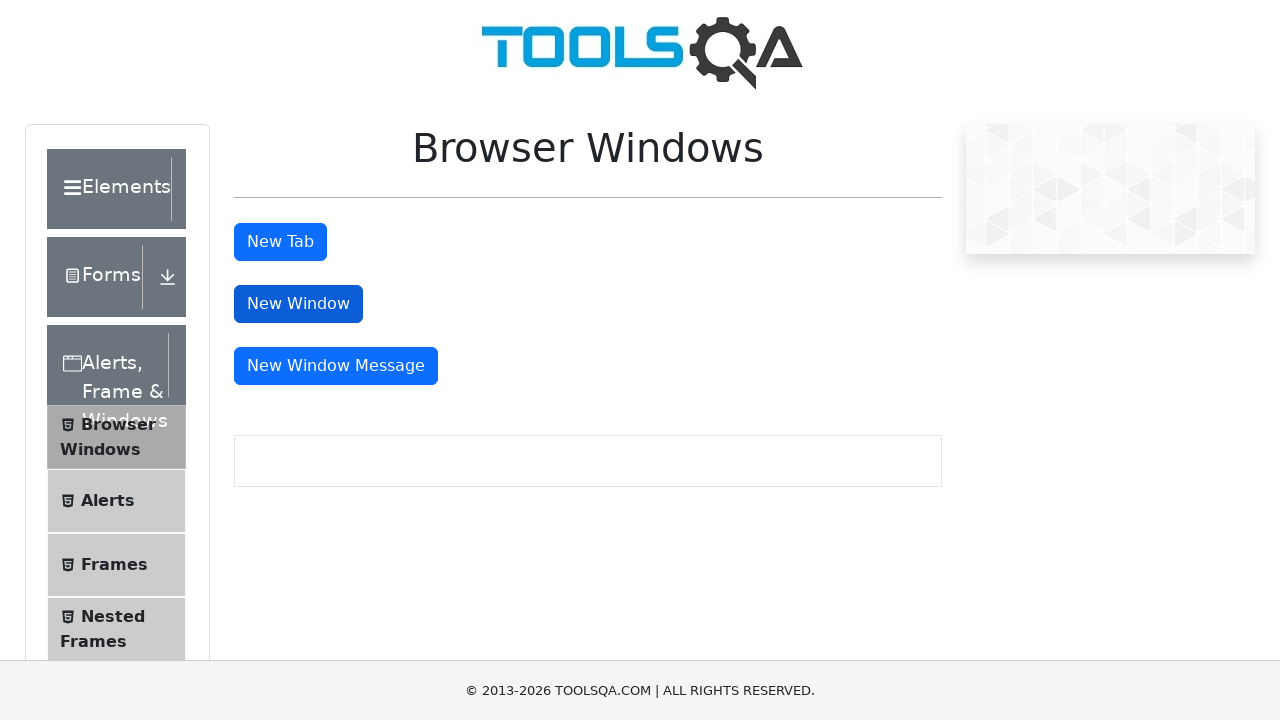

New window opened and captured
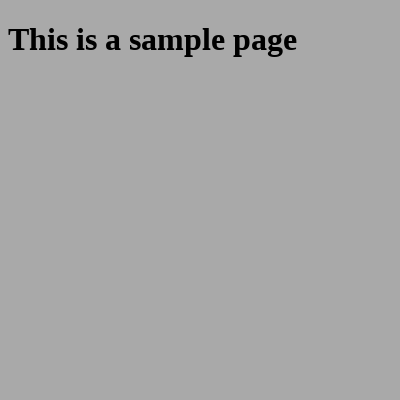

Retrieved heading text from new window
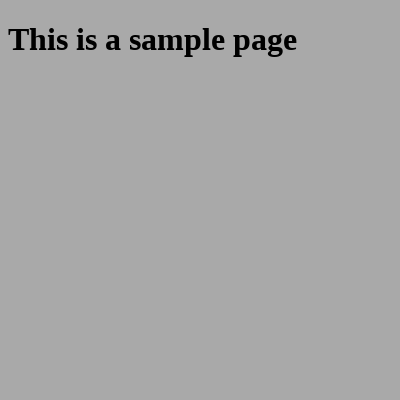

Verified heading text contains 'This is a sample page'
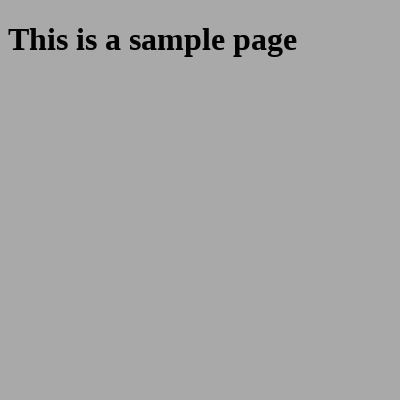

Closed the new window
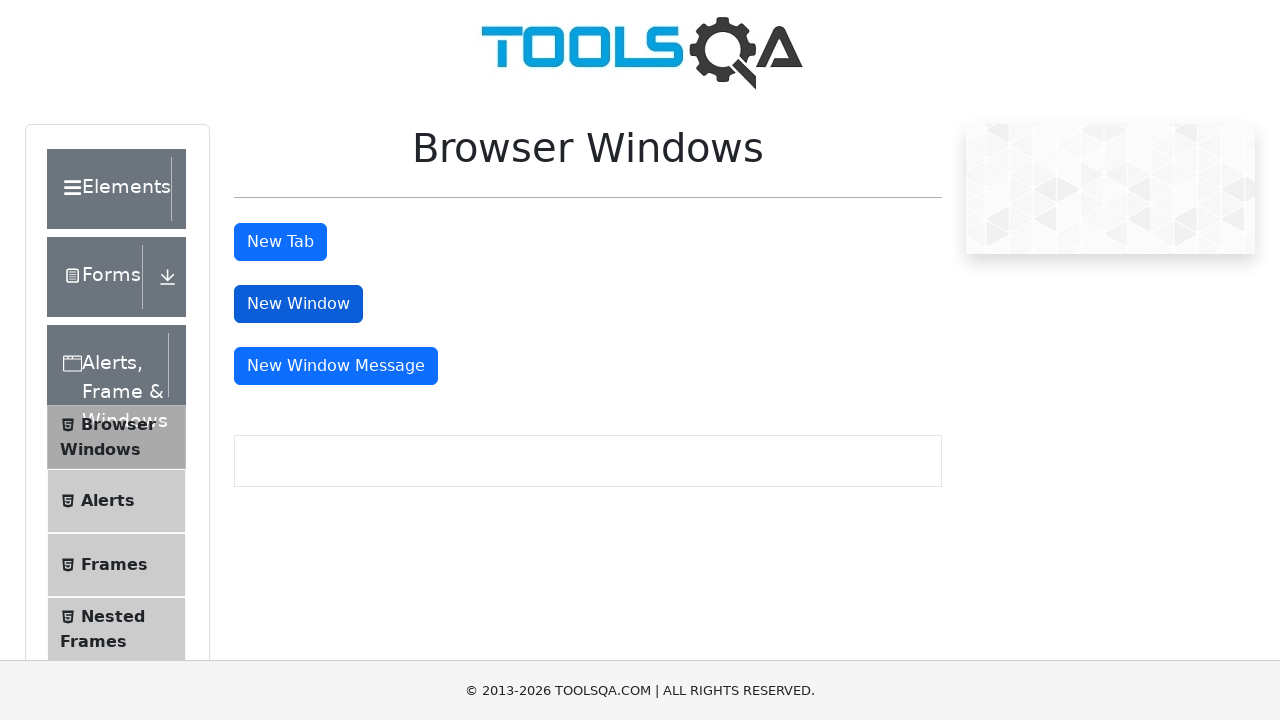

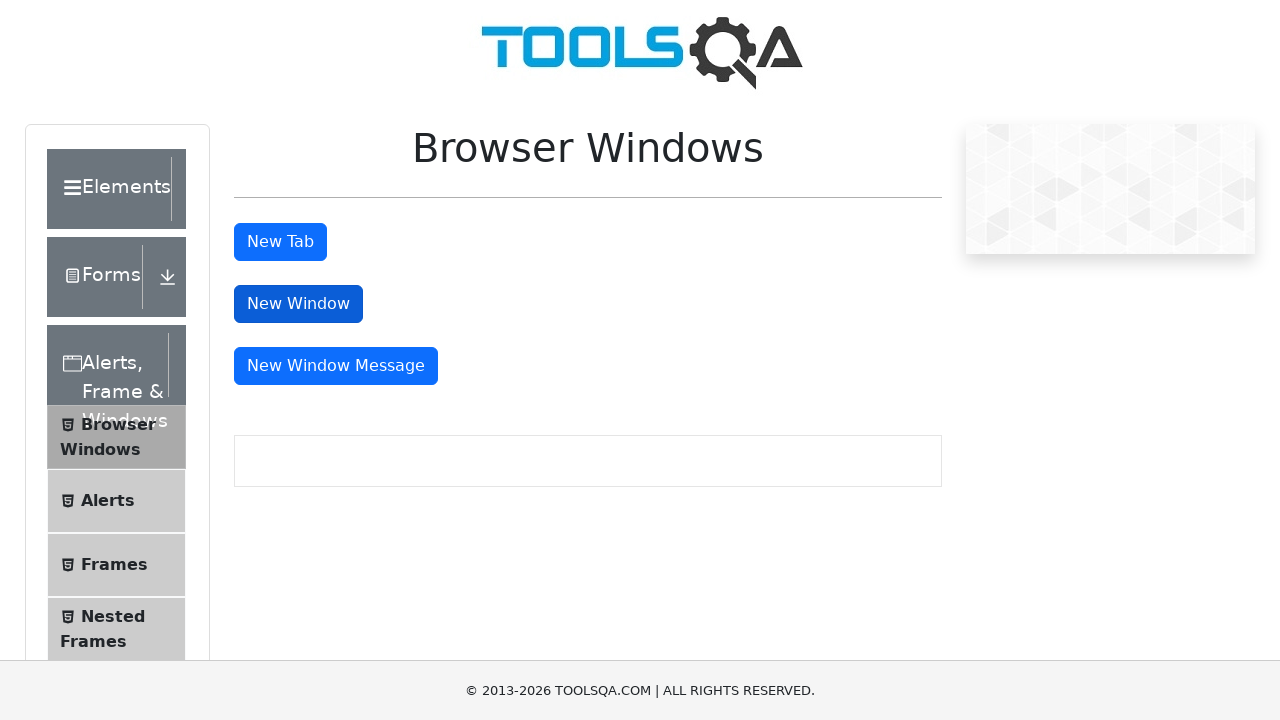